Fills out a registration form with user details including name, address, phone, SSN, and account credentials, then submits the form

Starting URL: https://parabank.parasoft.com/parabank/register.htm

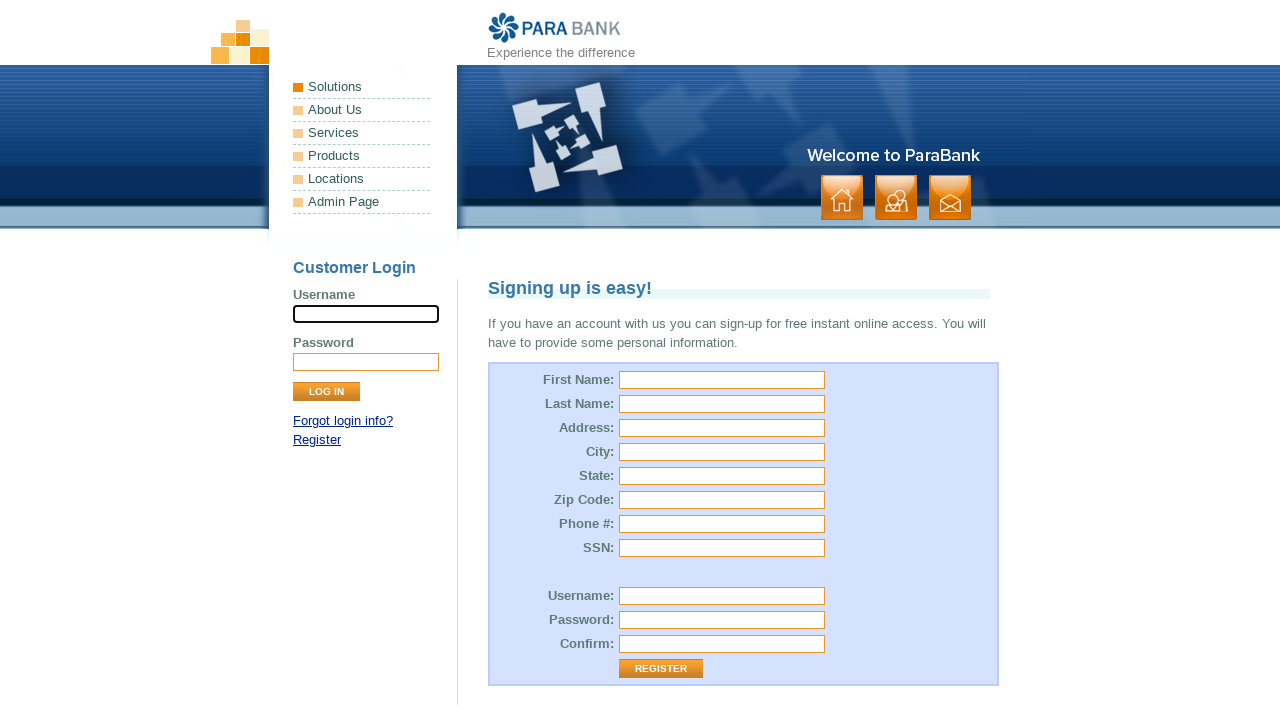

Filled first name field with 'Jane' on #customer\.firstName
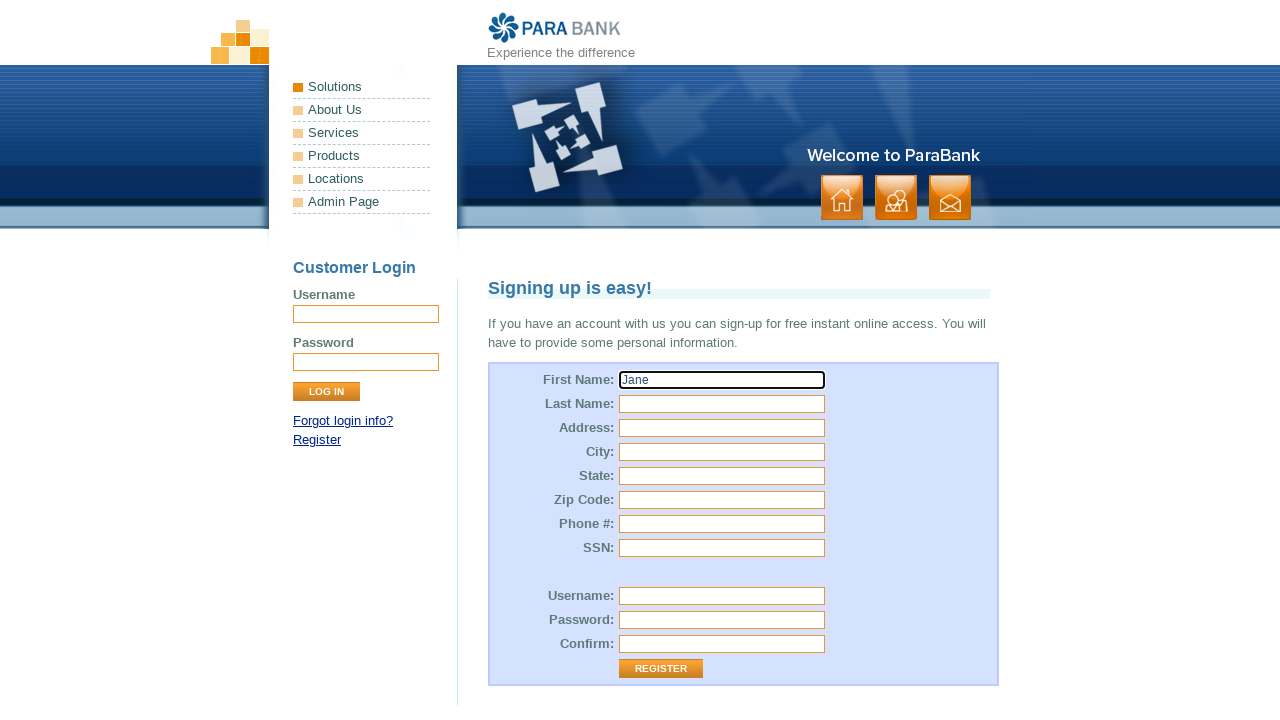

Filled last name field with 'Doe' on #customer\.lastName
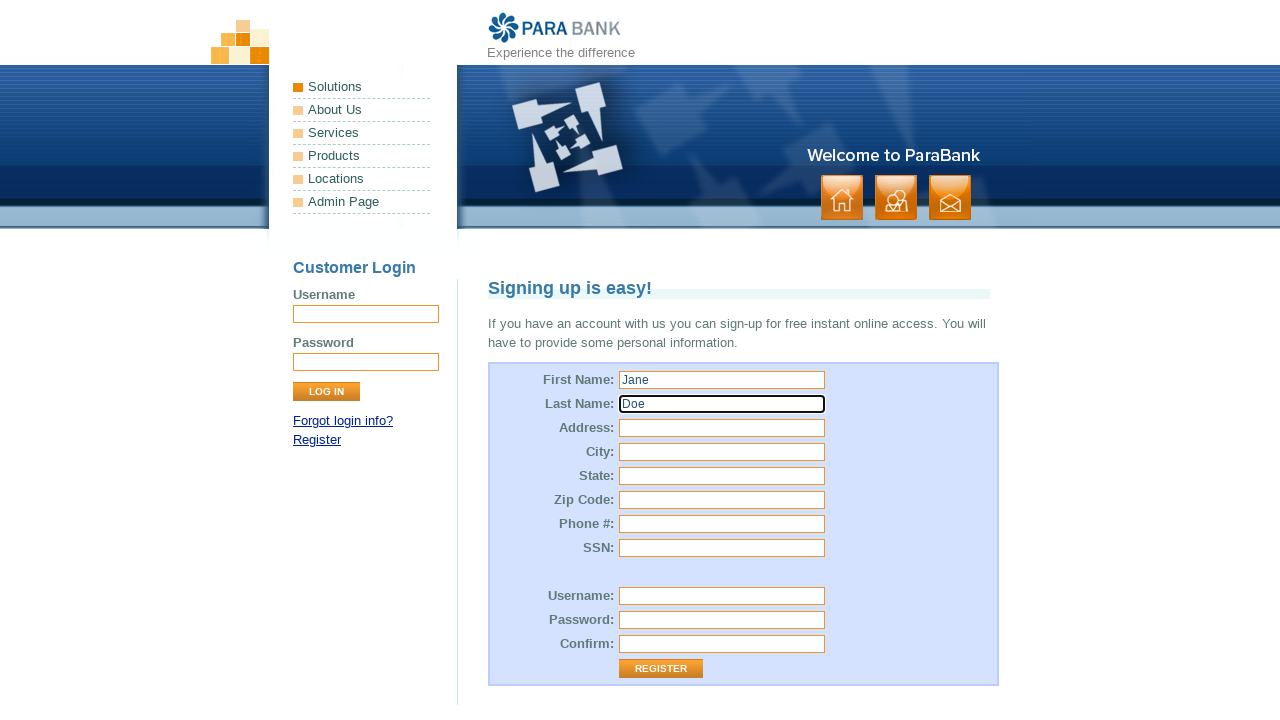

Filled street address with '123 Apple St' on input[name='customer.address.street']
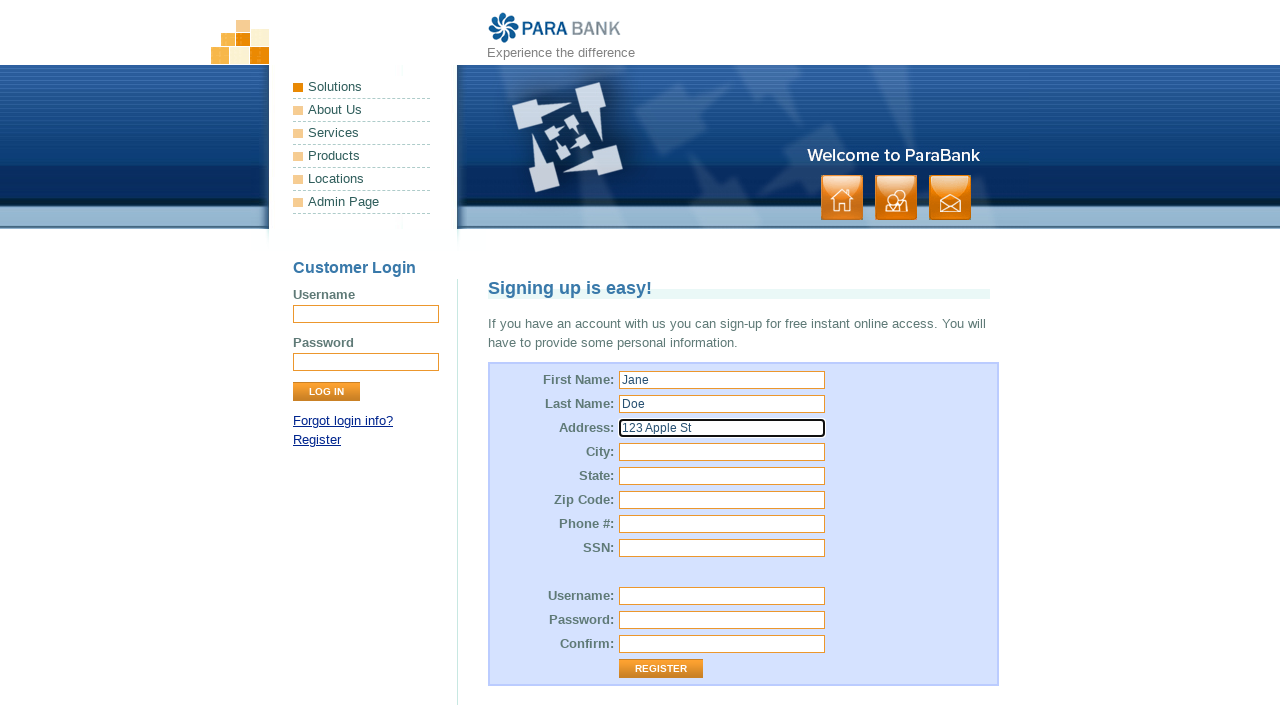

Filled city field with 'San Francisco' on input[name='customer.address.city']
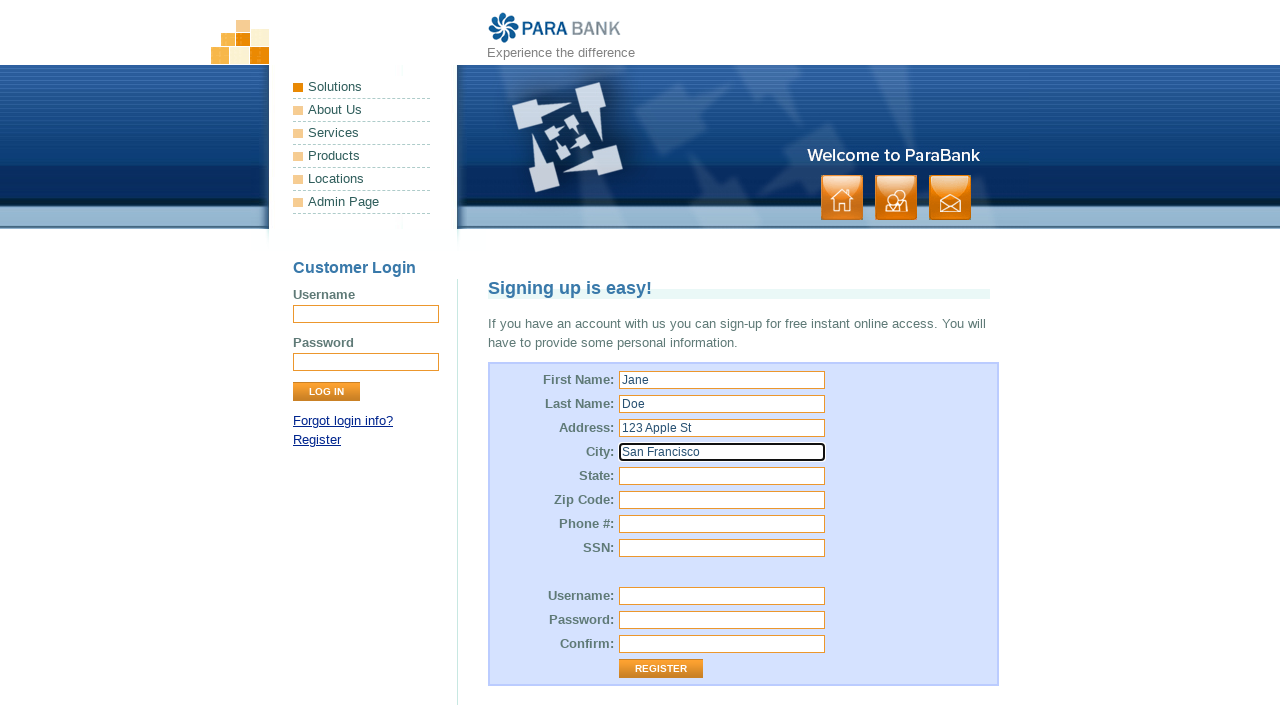

Filled state field with 'CA' on input[name='customer.address.state']
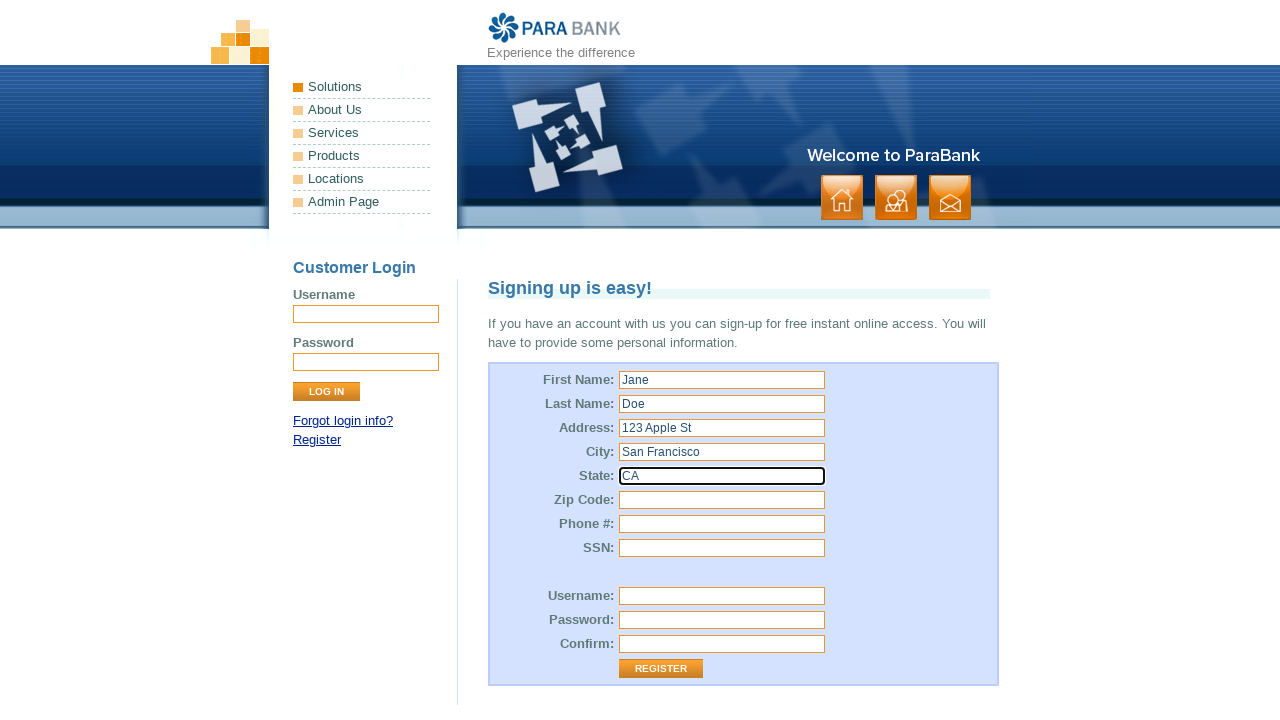

Filled zip code field with '95432' on input[name='customer.address.zipCode']
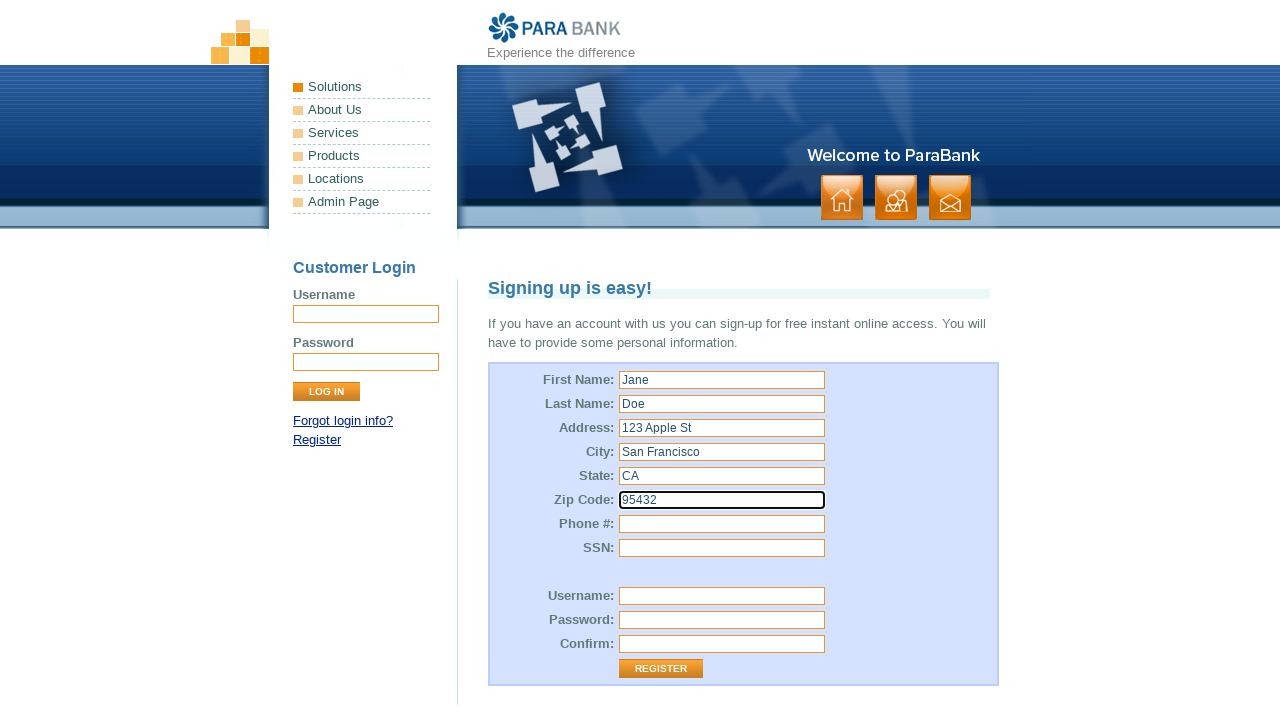

Filled phone number field with '123-555-1212' on #customer\.phoneNumber
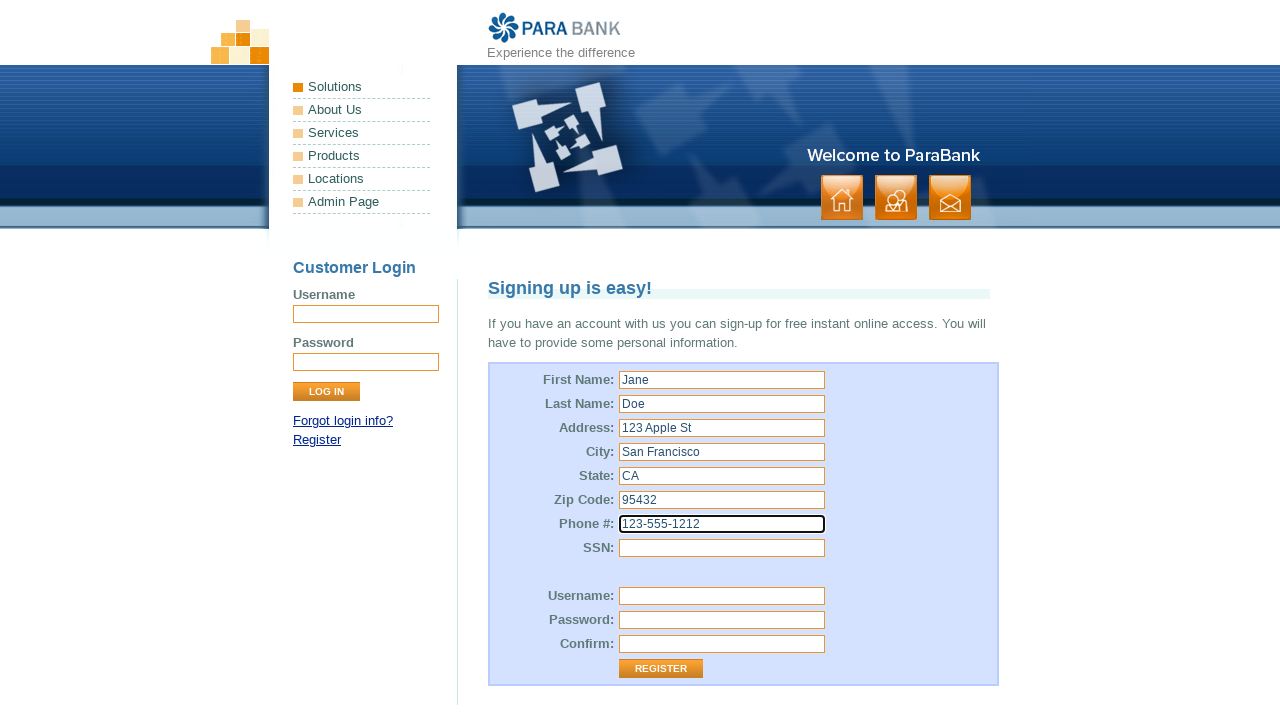

Filled SSN field with '123-456-7890' on #customer\.ssn
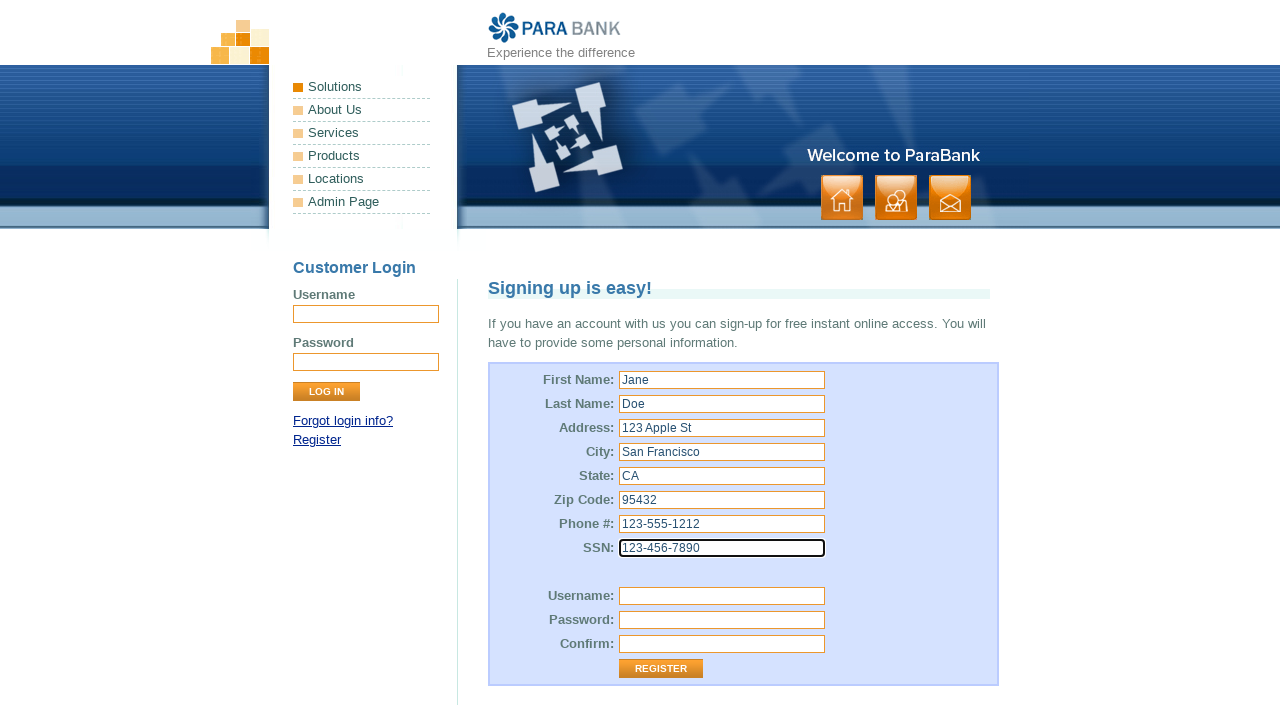

Filled username field with 'TestGuru' on #customer\.username
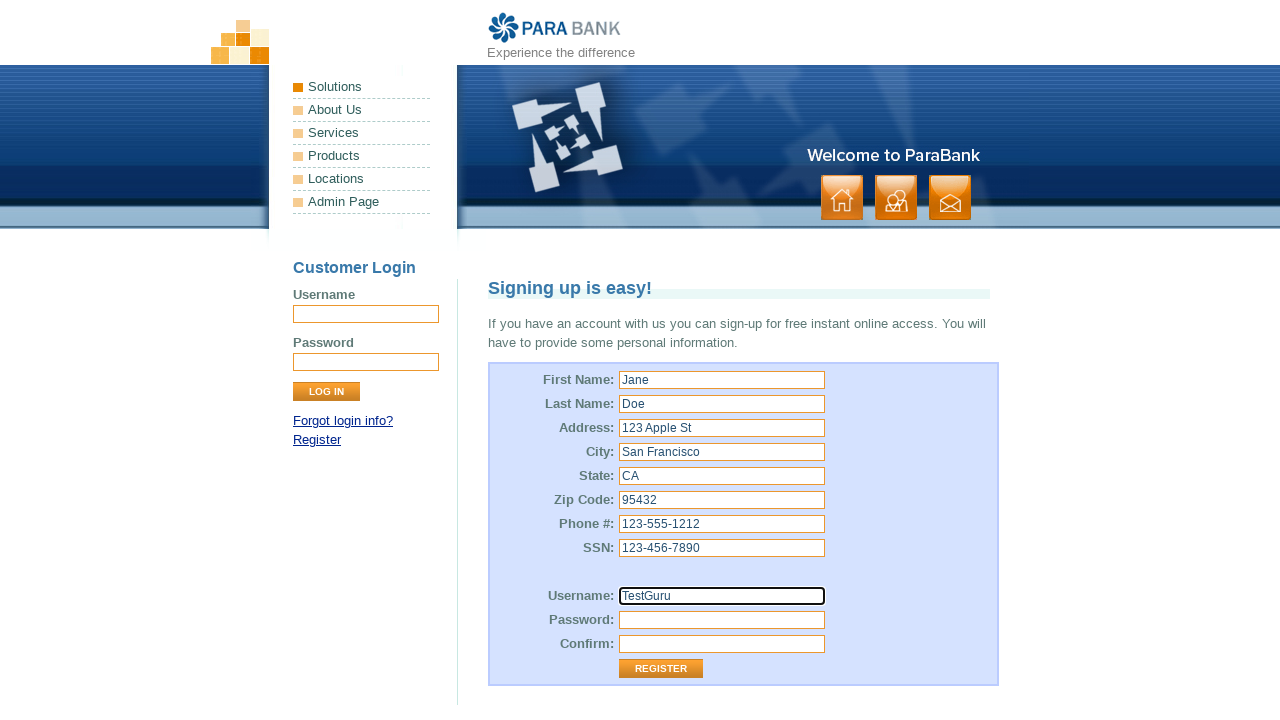

Filled password field with 'password123' on input[name='customer.password']
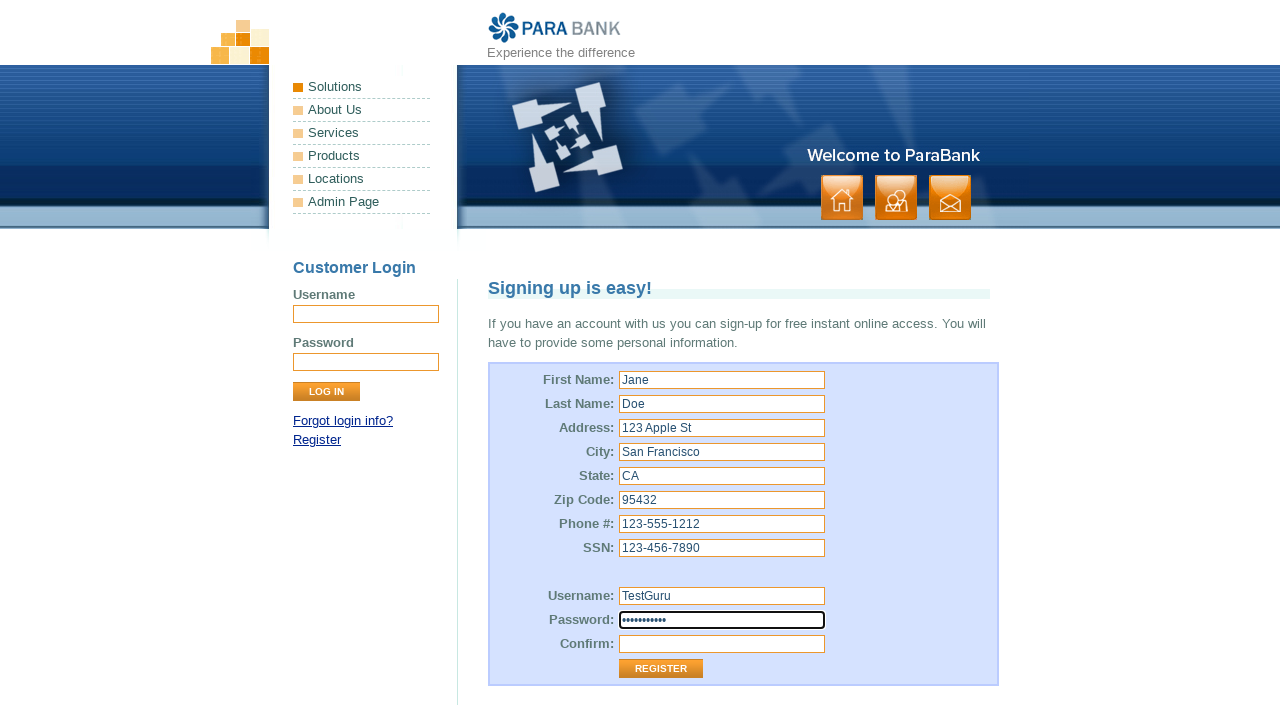

Filled password confirmation field with 'password123' on input[name='repeatedPassword']
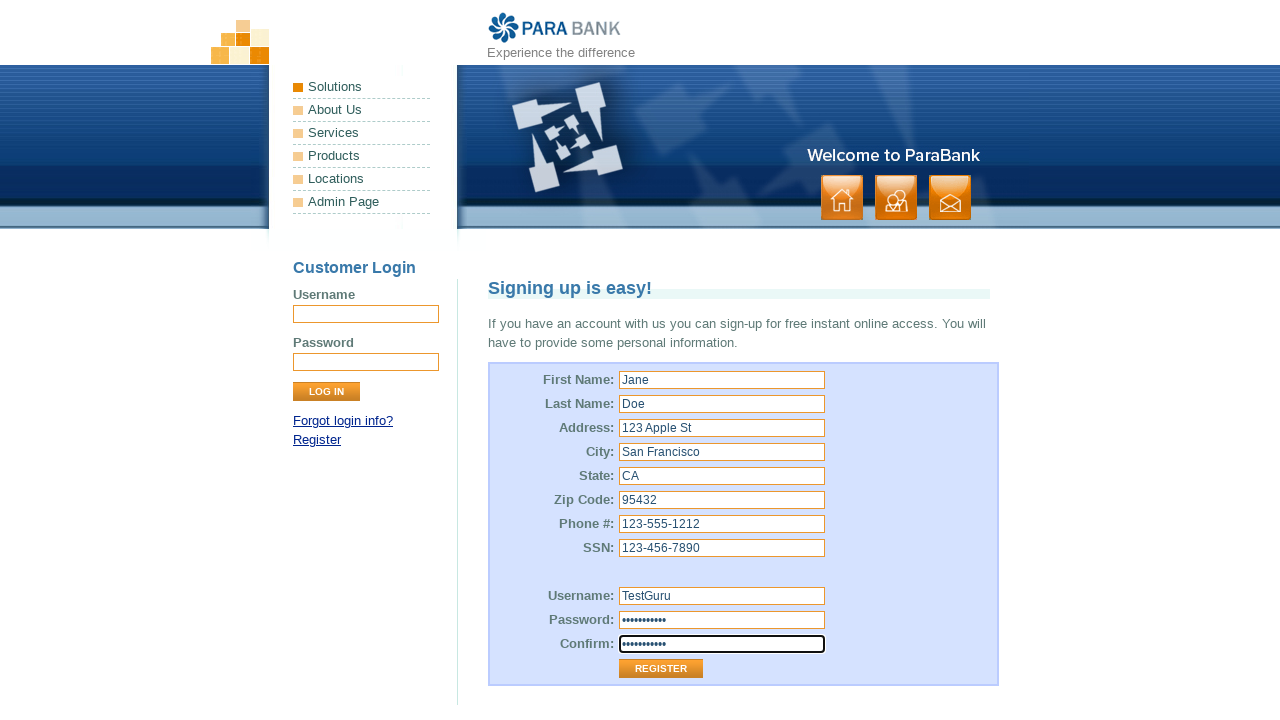

Clicked register button to submit form at (896, 198) on .button
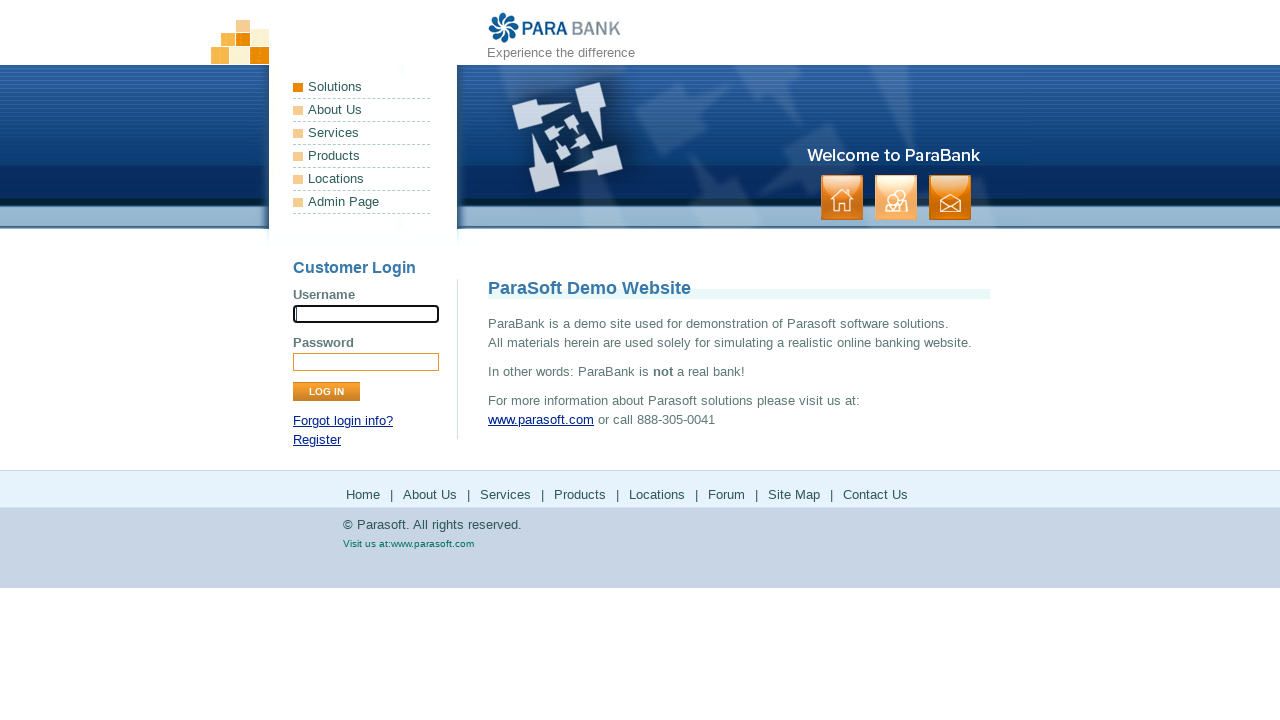

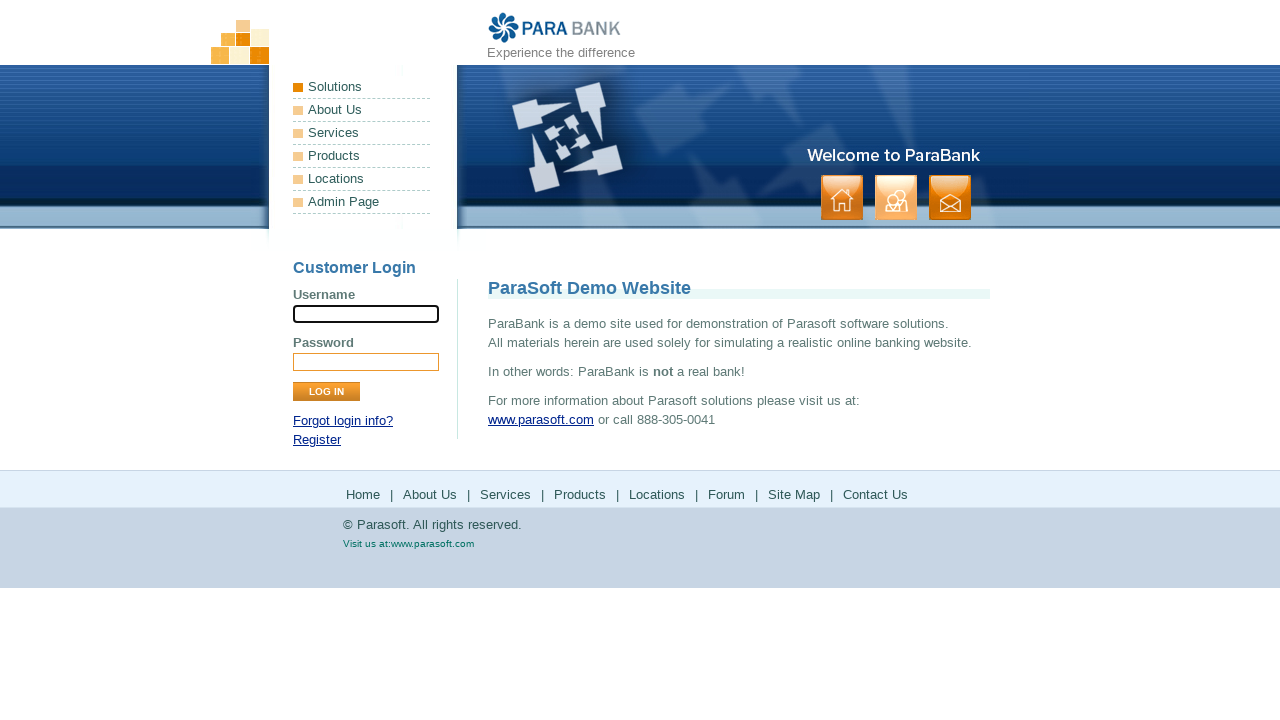